Navigates to Merriam-Webster website and verifies that links are properly displayed on the page

Starting URL: https://www.merriam-webster.com/

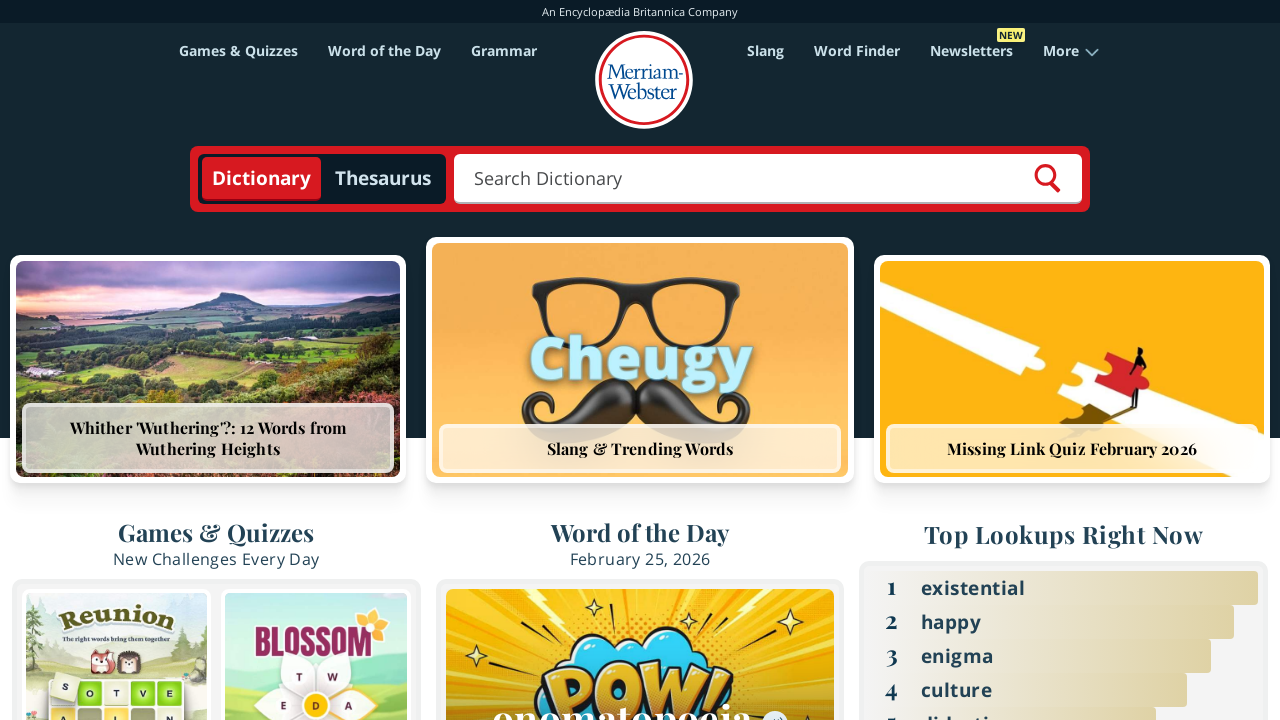

Navigated to Merriam-Webster website
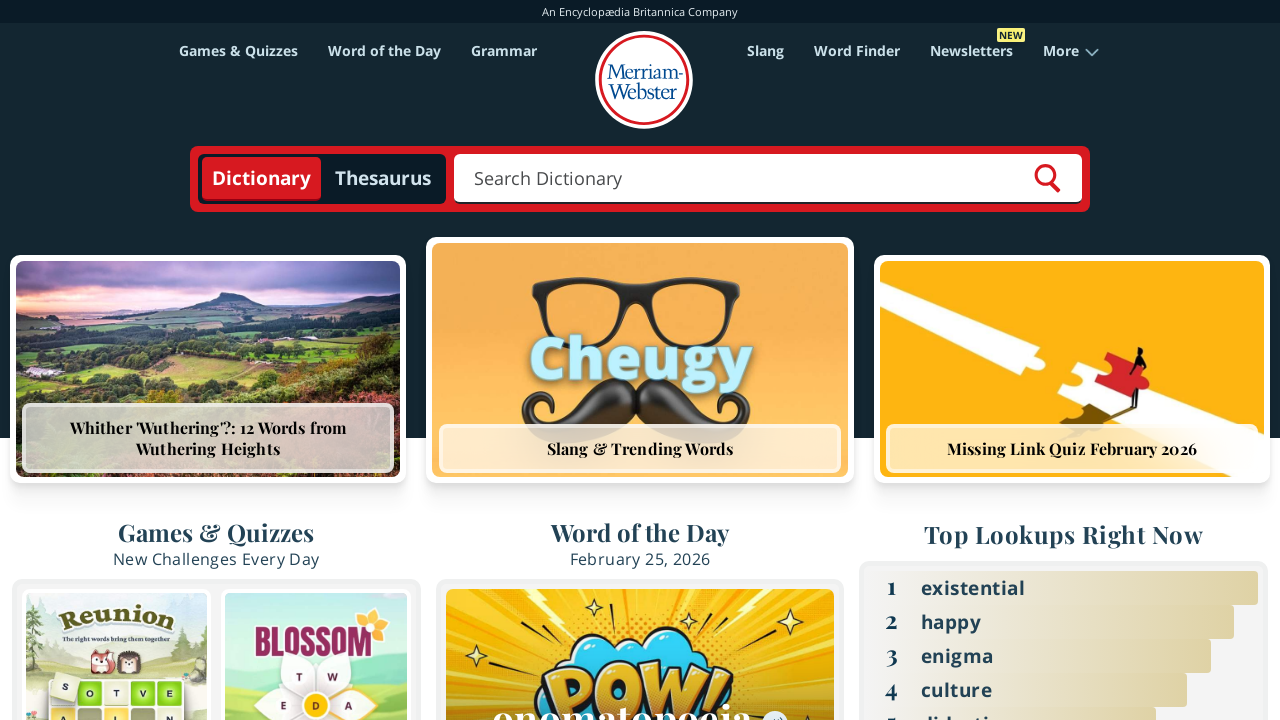

Verified that links are present on the page
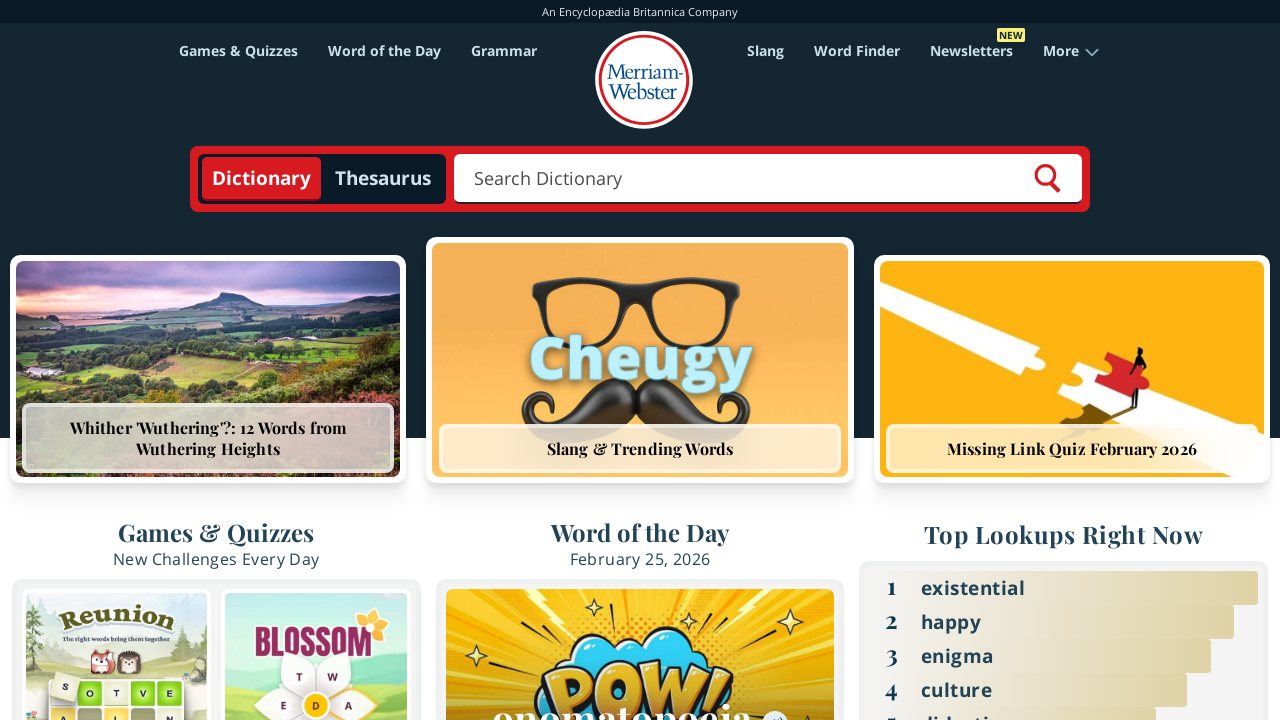

Retrieved all links on the page - found 241 links
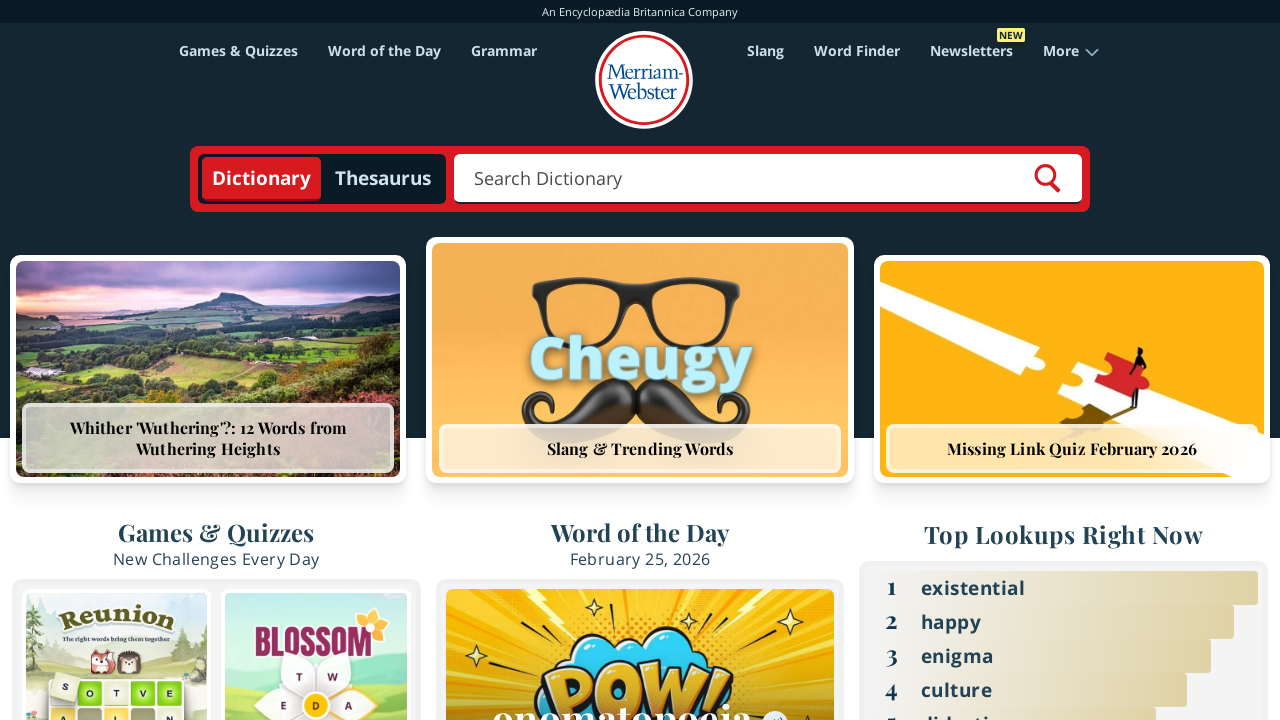

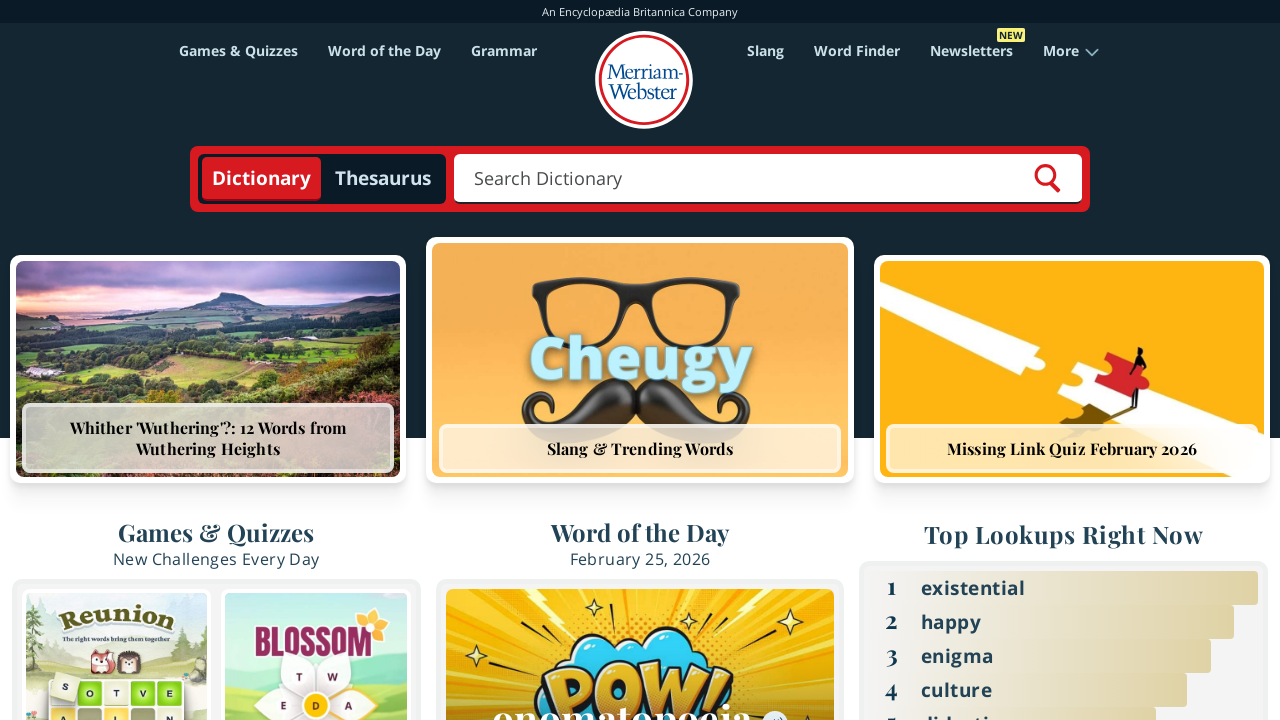